Tests radio button interaction by iterating through a group of radio buttons and clicking each unselected one to verify radio button functionality on an HTML forms tutorial page.

Starting URL: http://www.echoecho.com/htmlforms10.htm

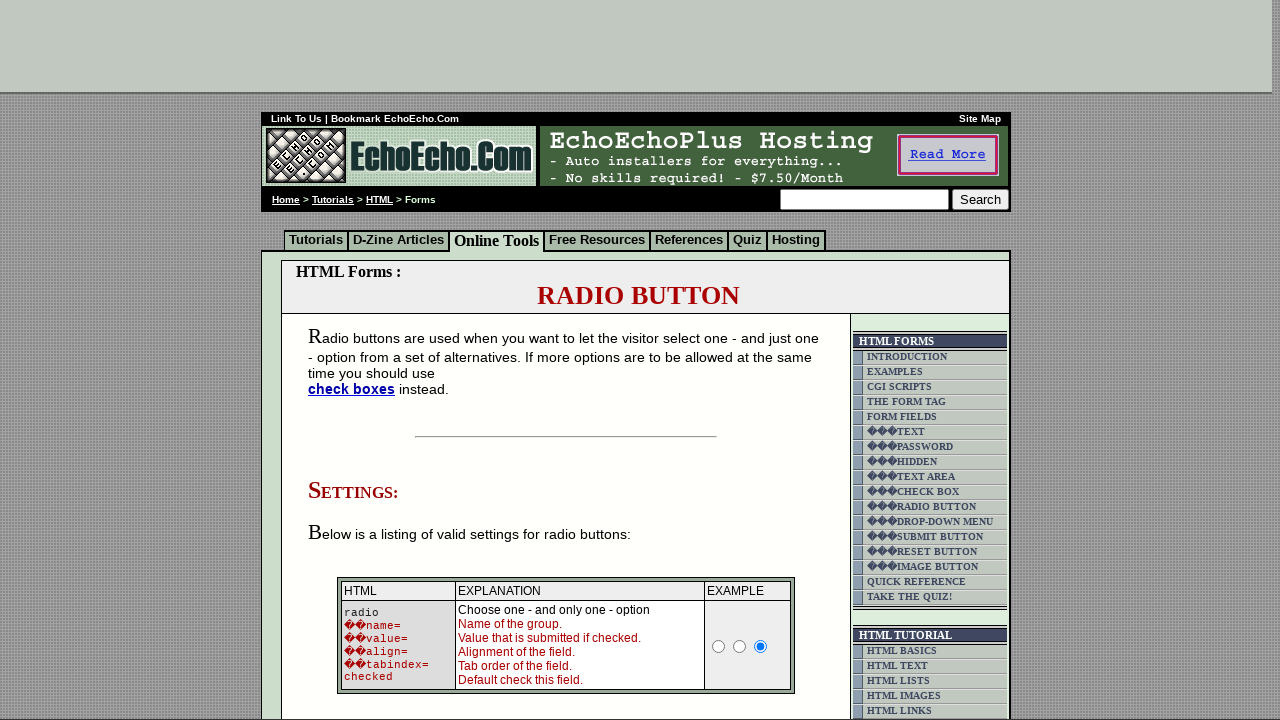

Waited for radio buttons in group1 to be available
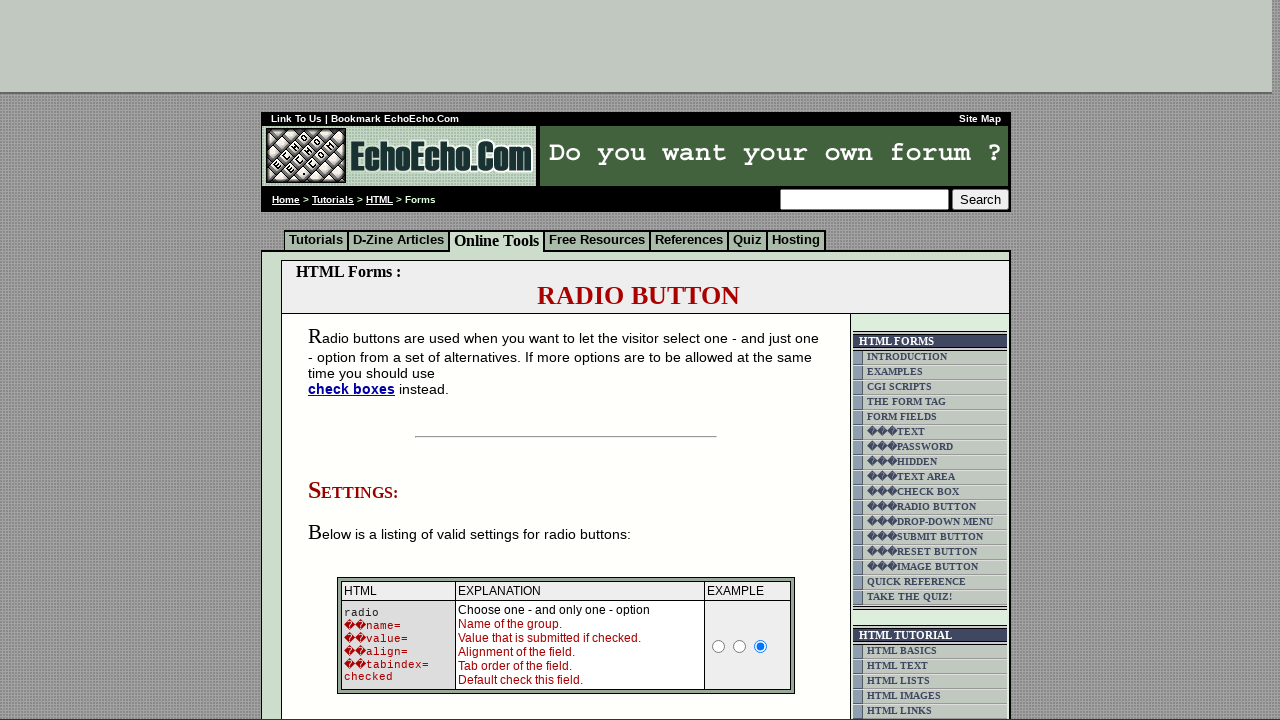

Located all radio buttons in group1
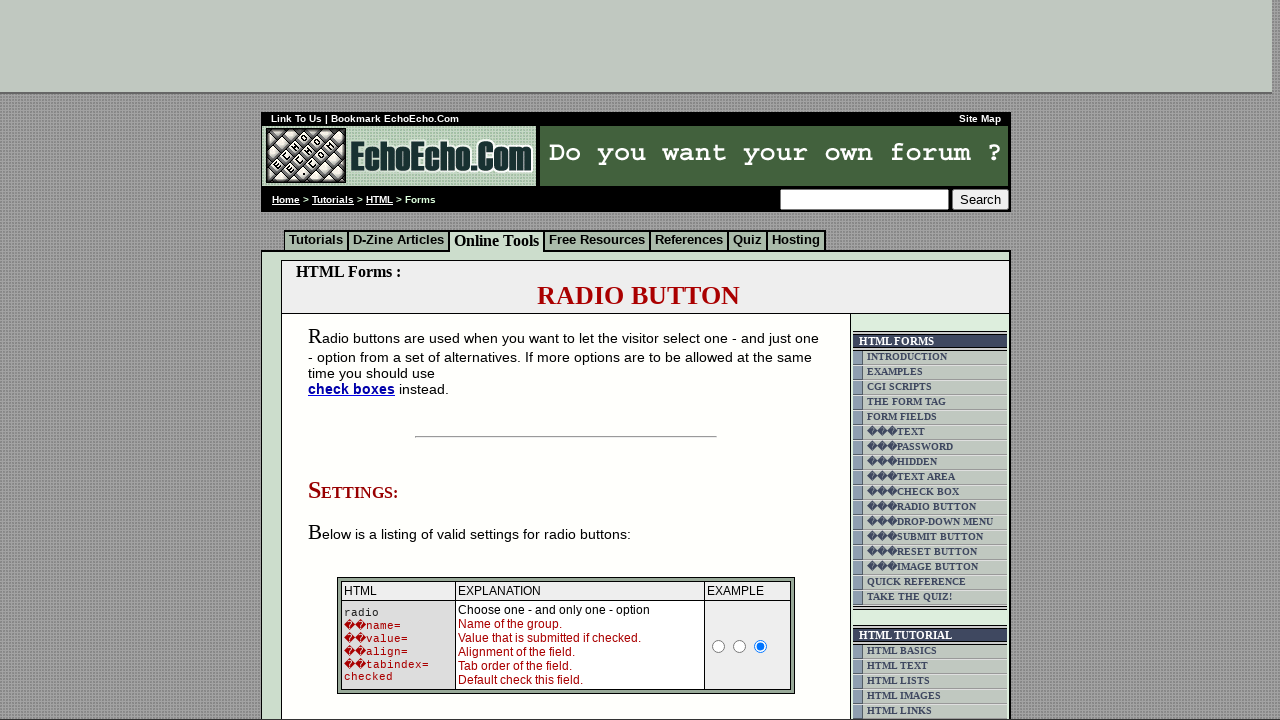

Found 3 radio buttons in the group
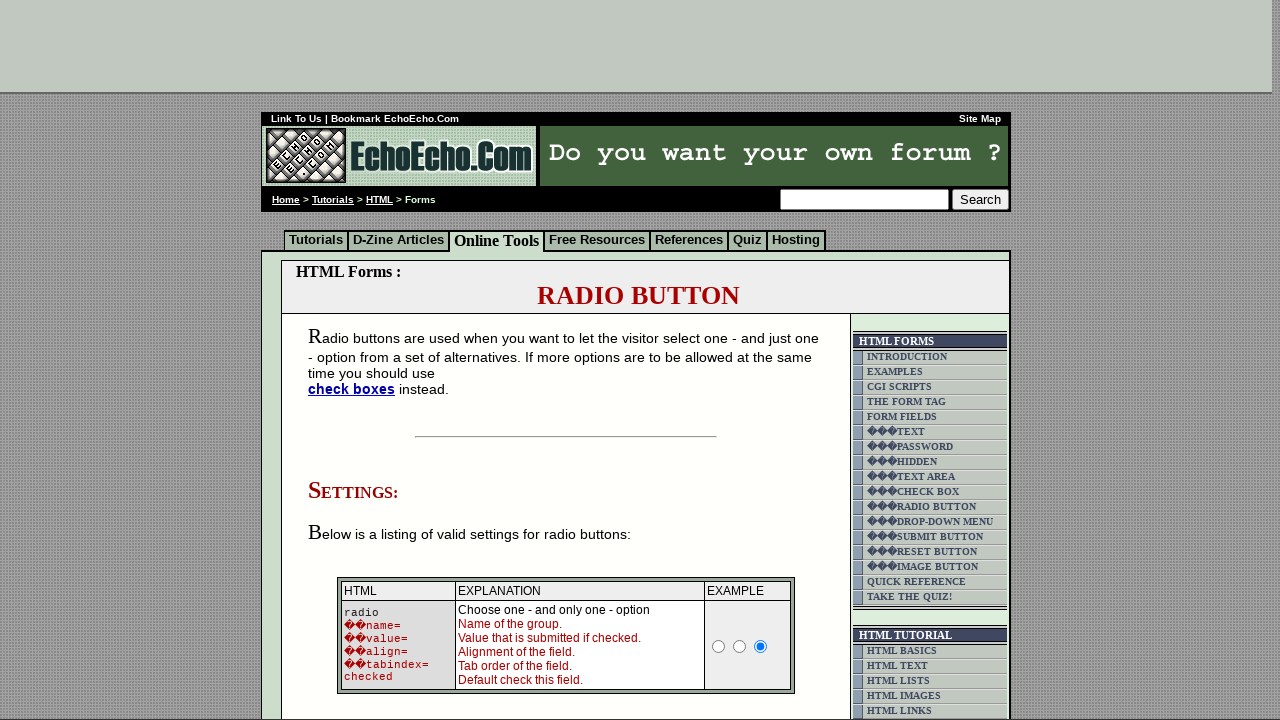

Clicked unselected radio button 1 at (356, 360) on input[name='group1'] >> nth=0
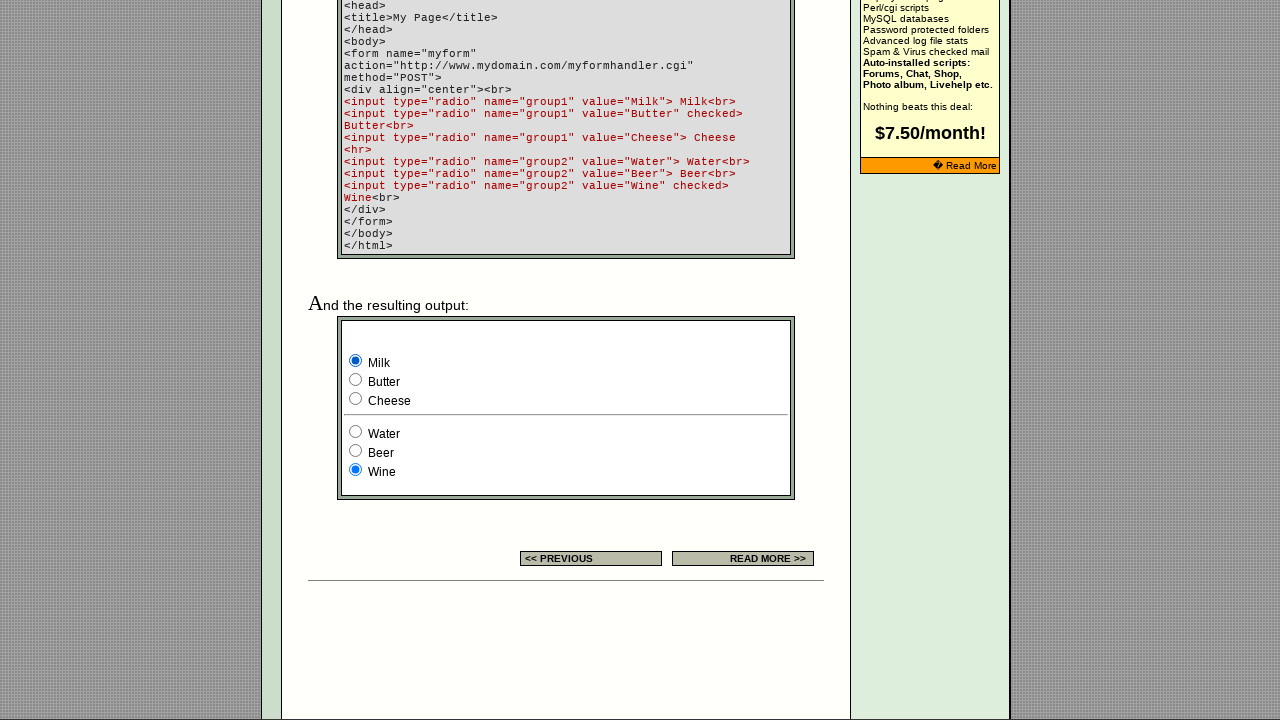

Paused 500ms to observe radio button 1 change
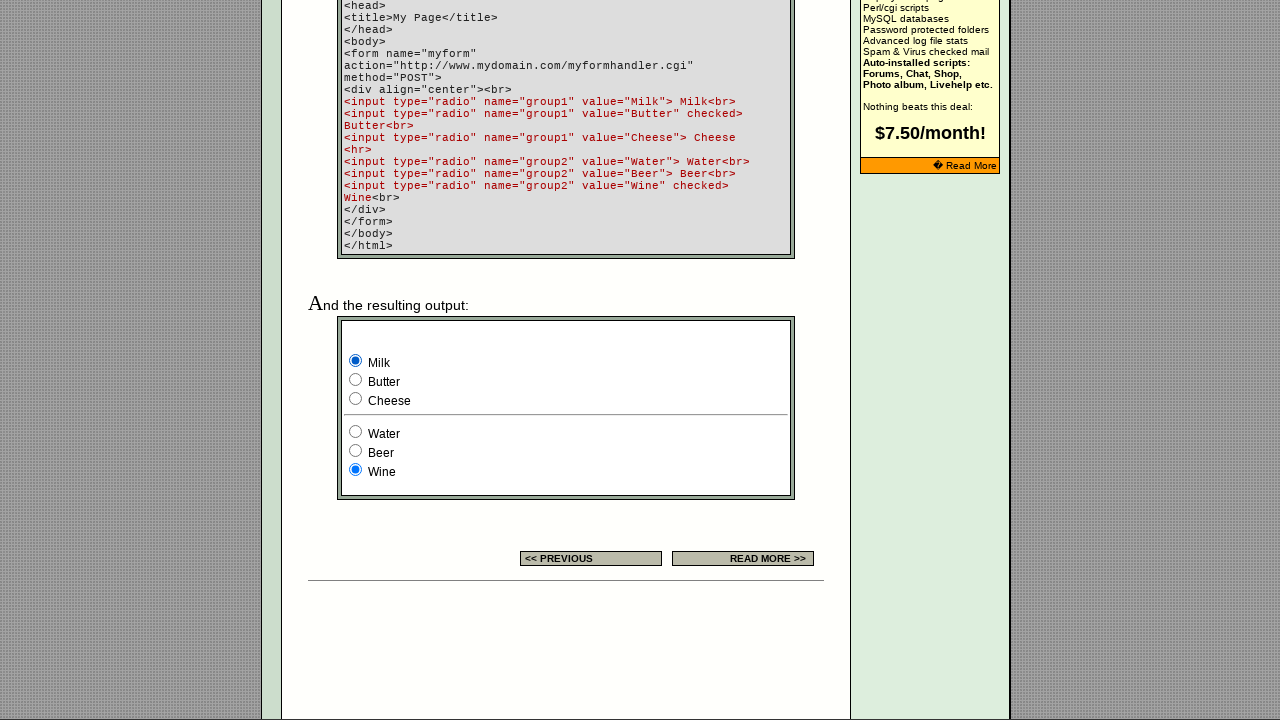

Clicked unselected radio button 2 at (356, 380) on input[name='group1'] >> nth=1
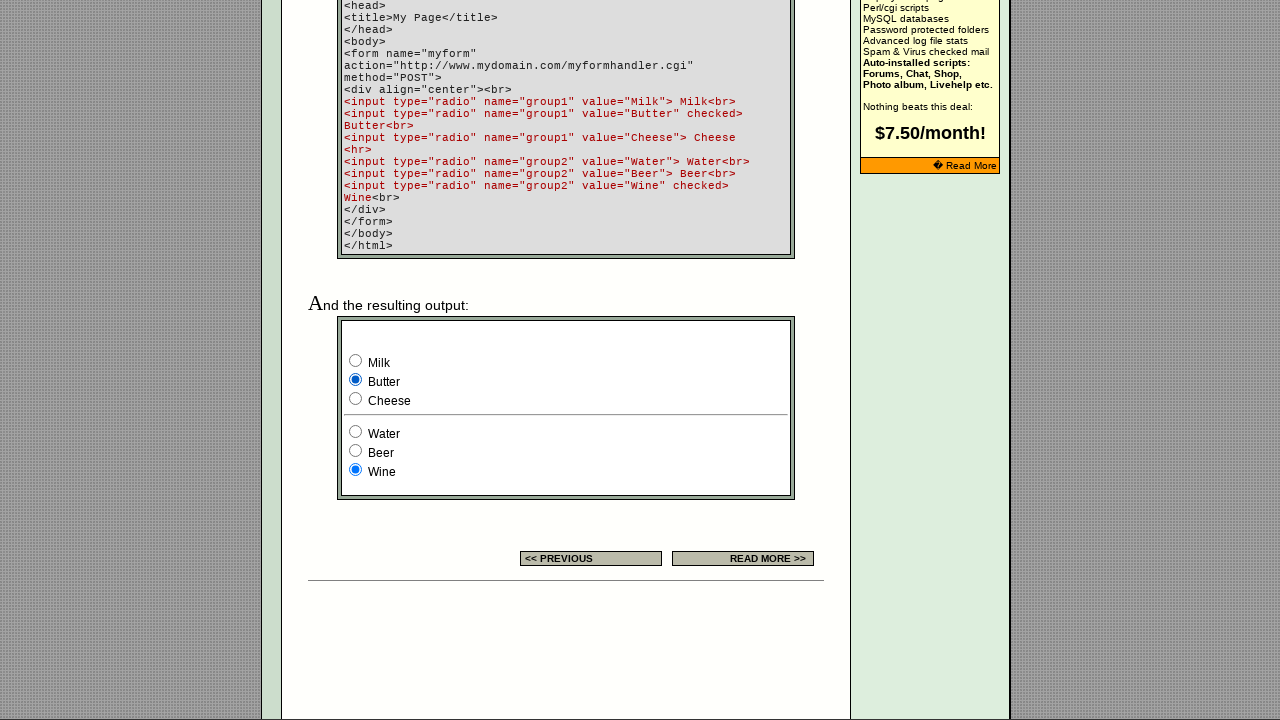

Paused 500ms to observe radio button 2 change
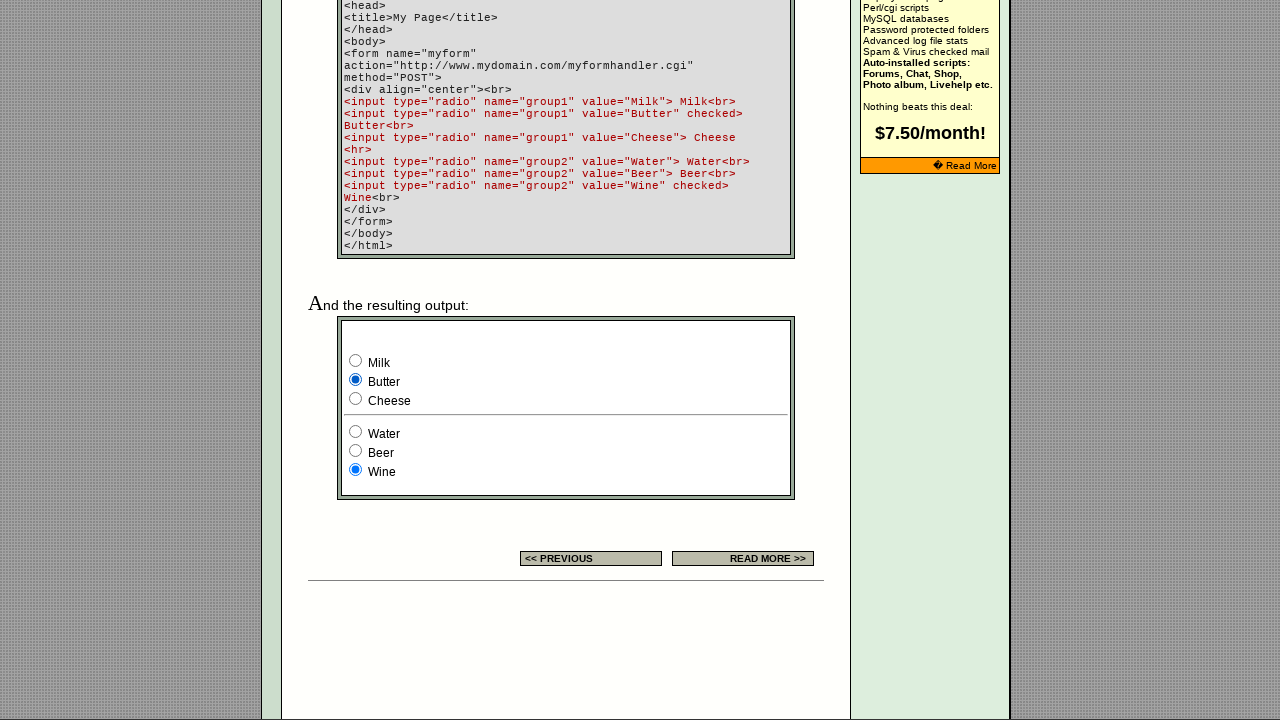

Clicked unselected radio button 3 at (356, 398) on input[name='group1'] >> nth=2
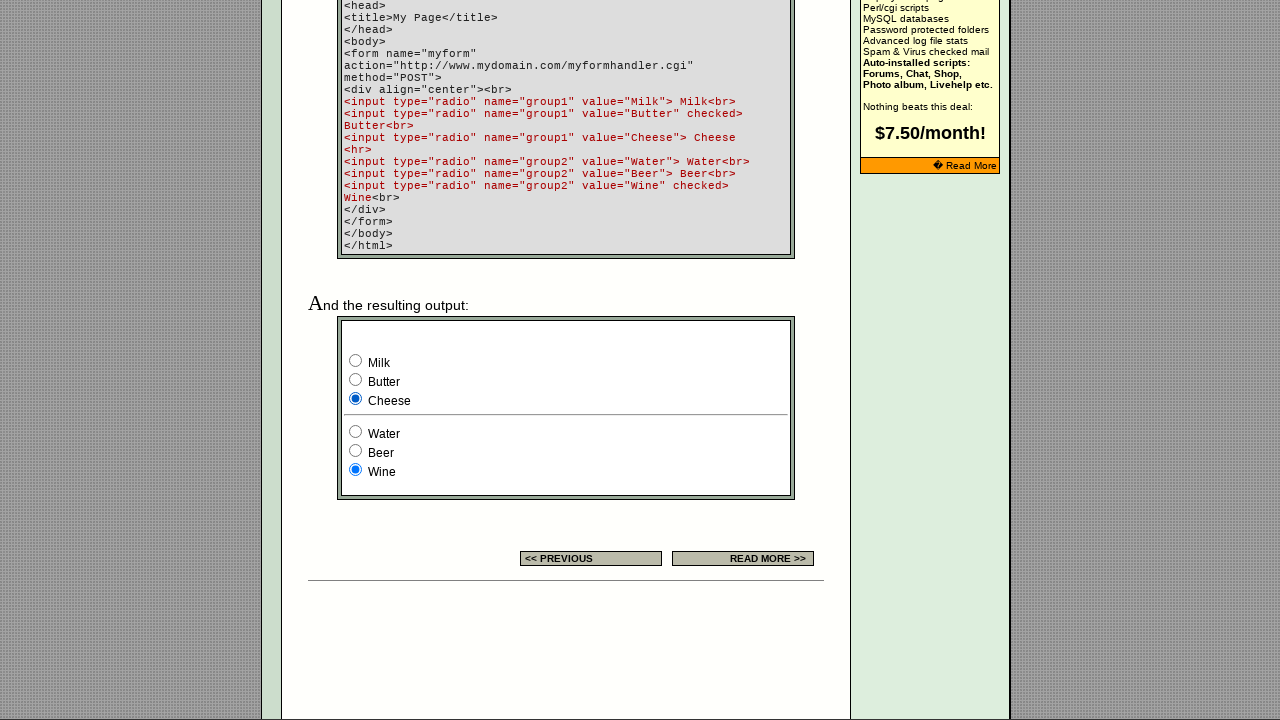

Paused 500ms to observe radio button 3 change
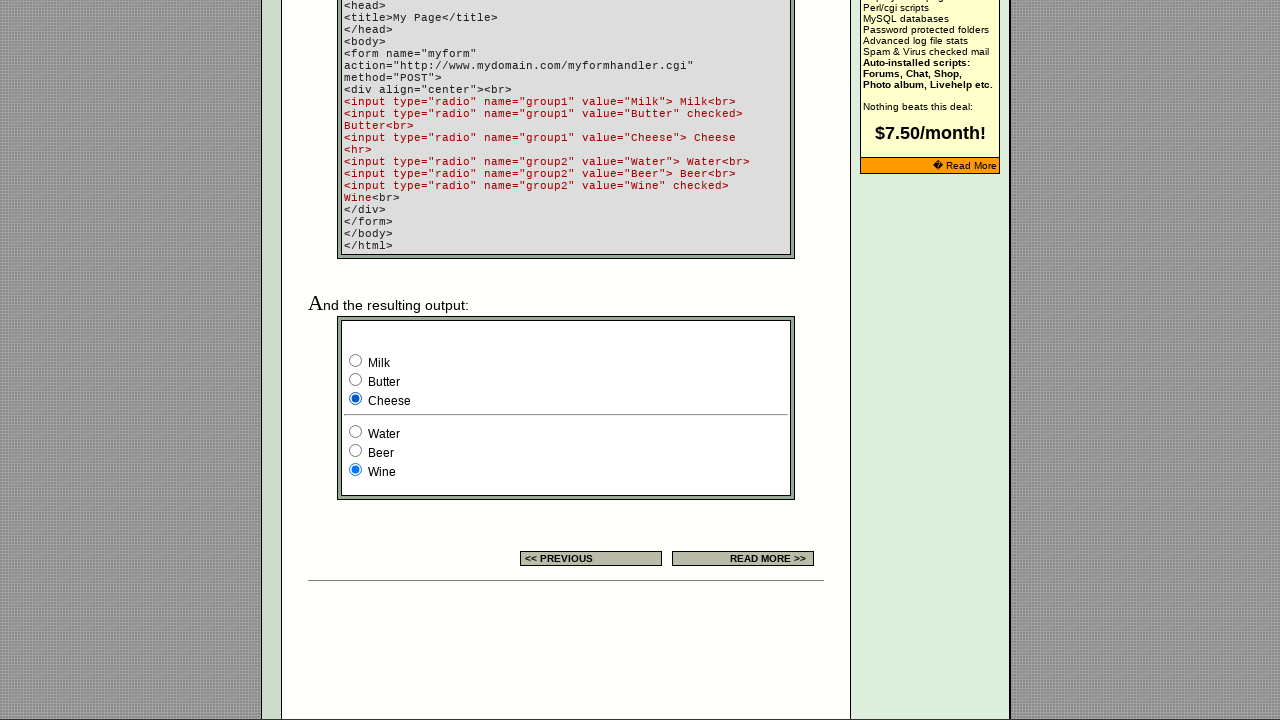

Clicked radio button 1 to verify interactivity at (356, 360) on input[name='group1'] >> nth=0
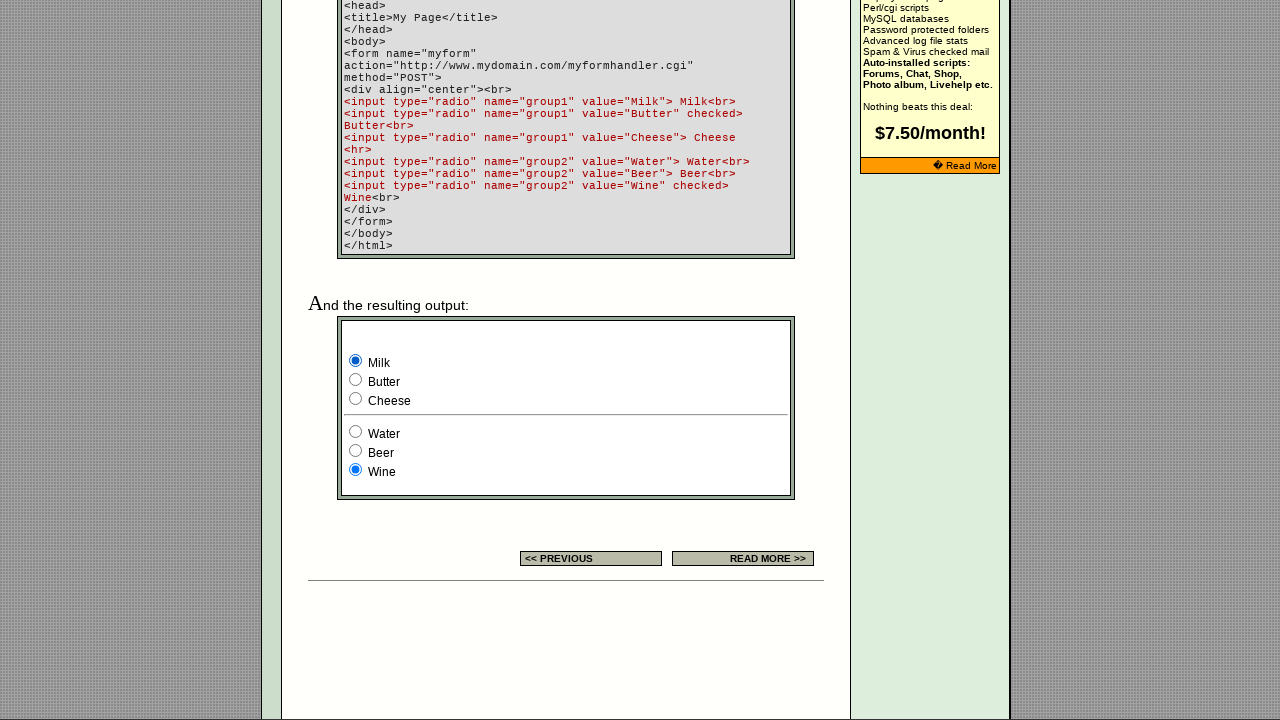

Paused 300ms after clicking radio button 1
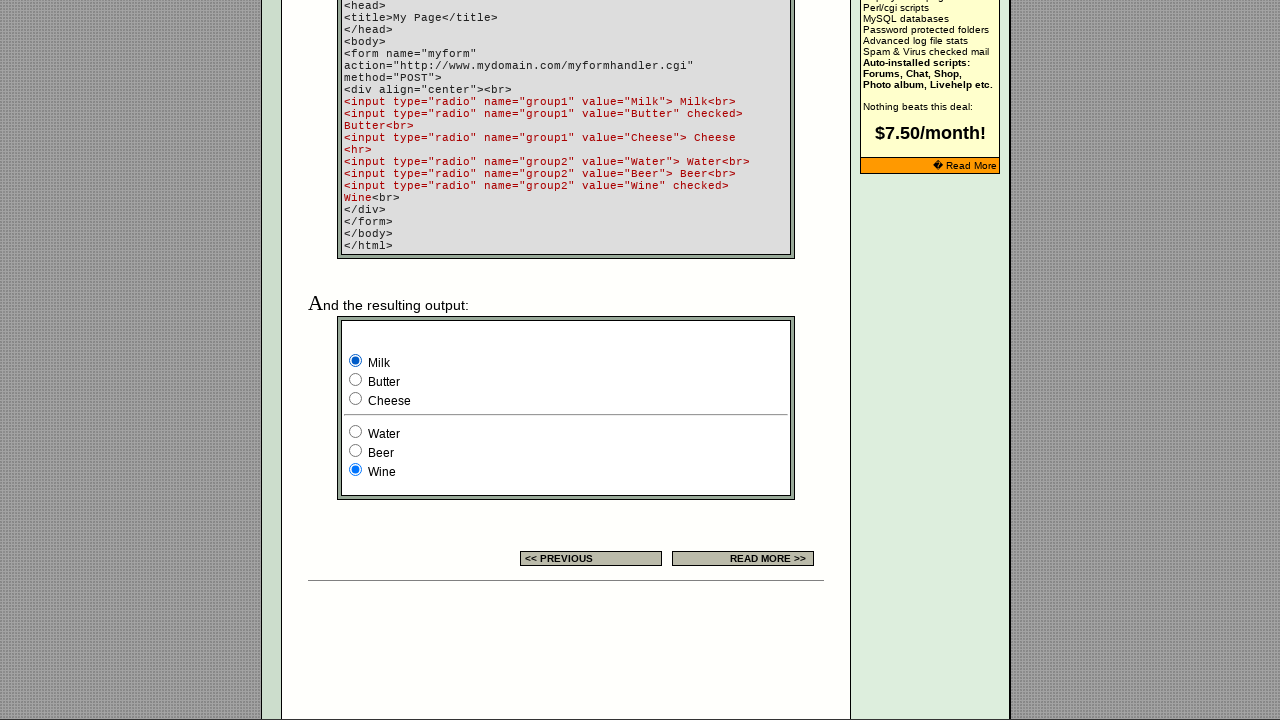

Clicked radio button 2 to verify interactivity at (356, 380) on input[name='group1'] >> nth=1
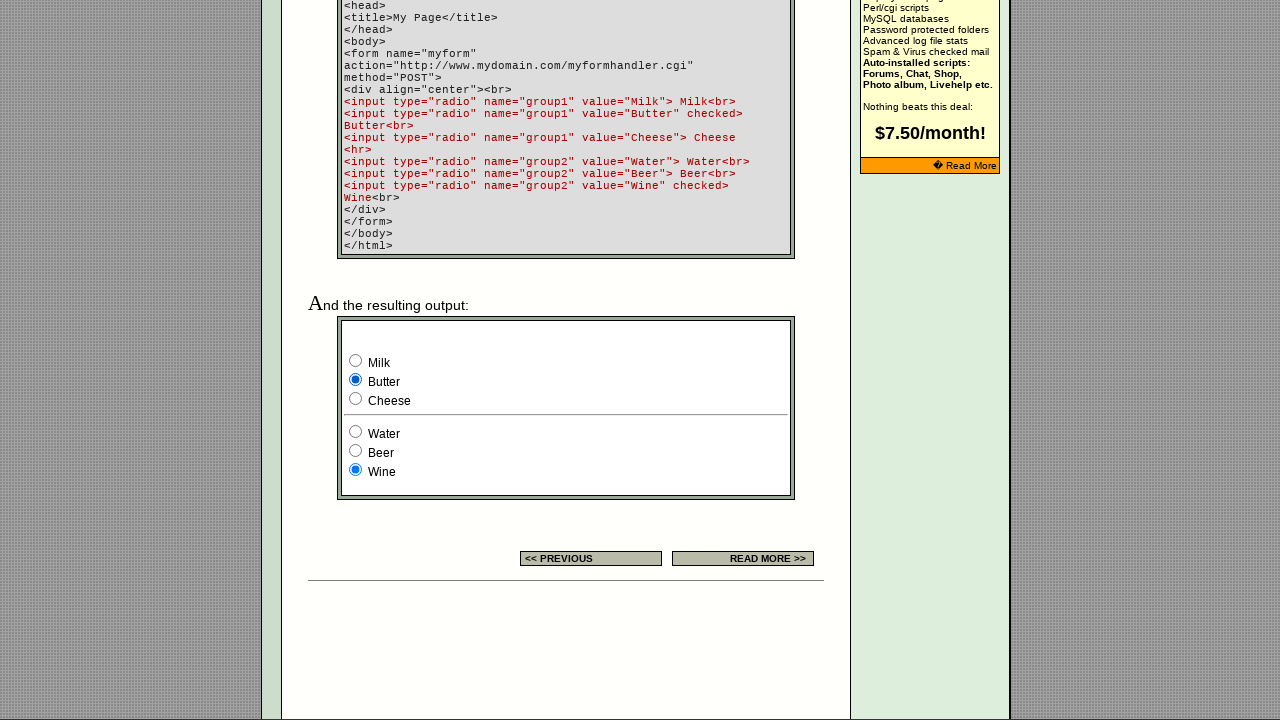

Paused 300ms after clicking radio button 2
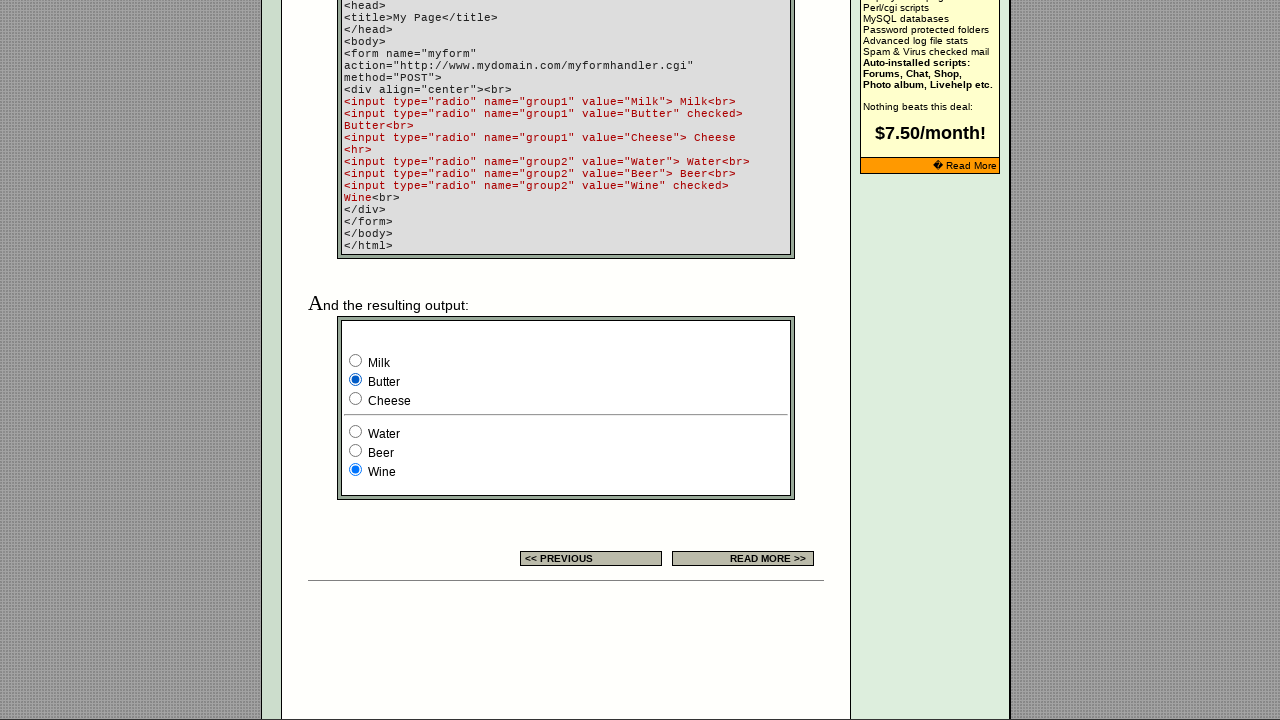

Clicked radio button 3 to verify interactivity at (356, 398) on input[name='group1'] >> nth=2
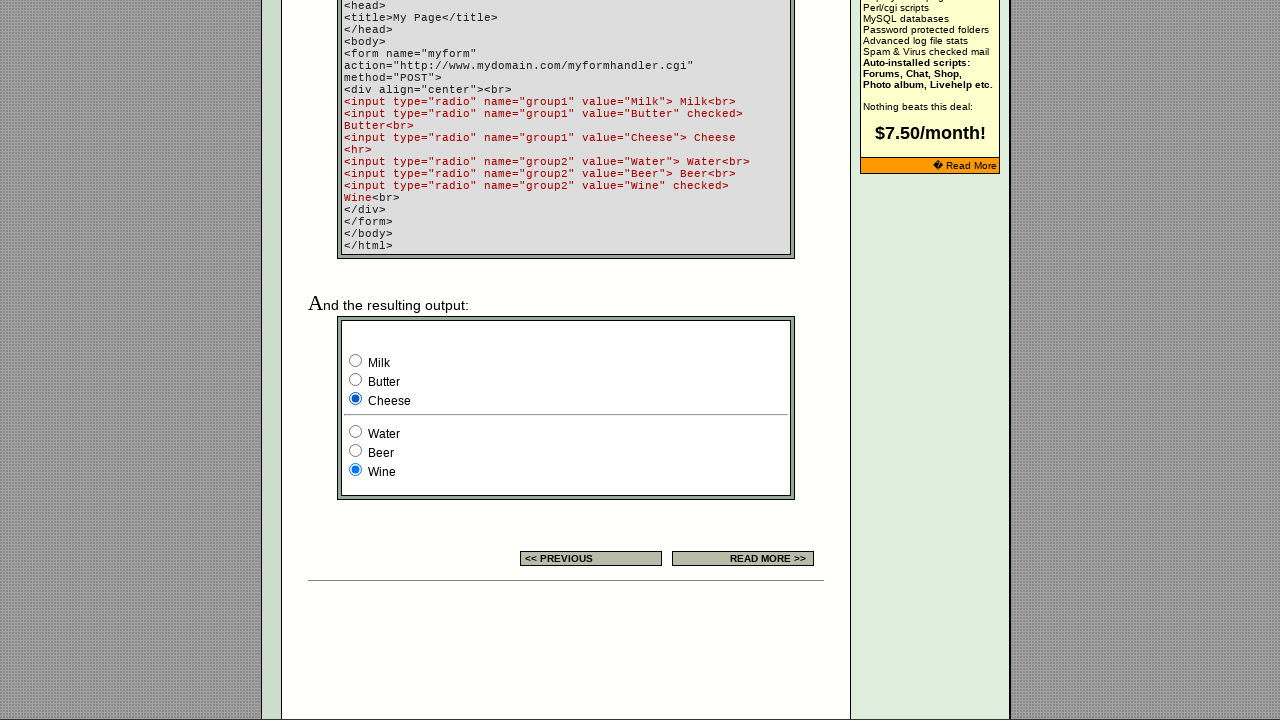

Paused 300ms after clicking radio button 3
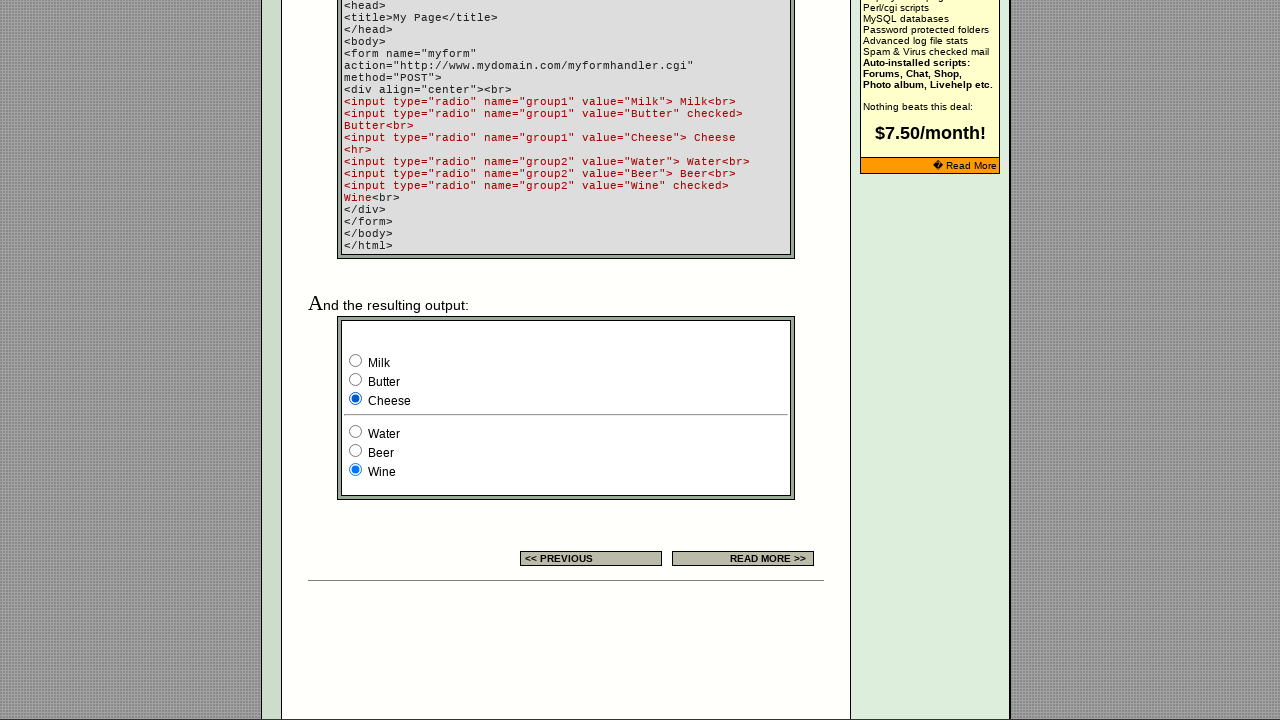

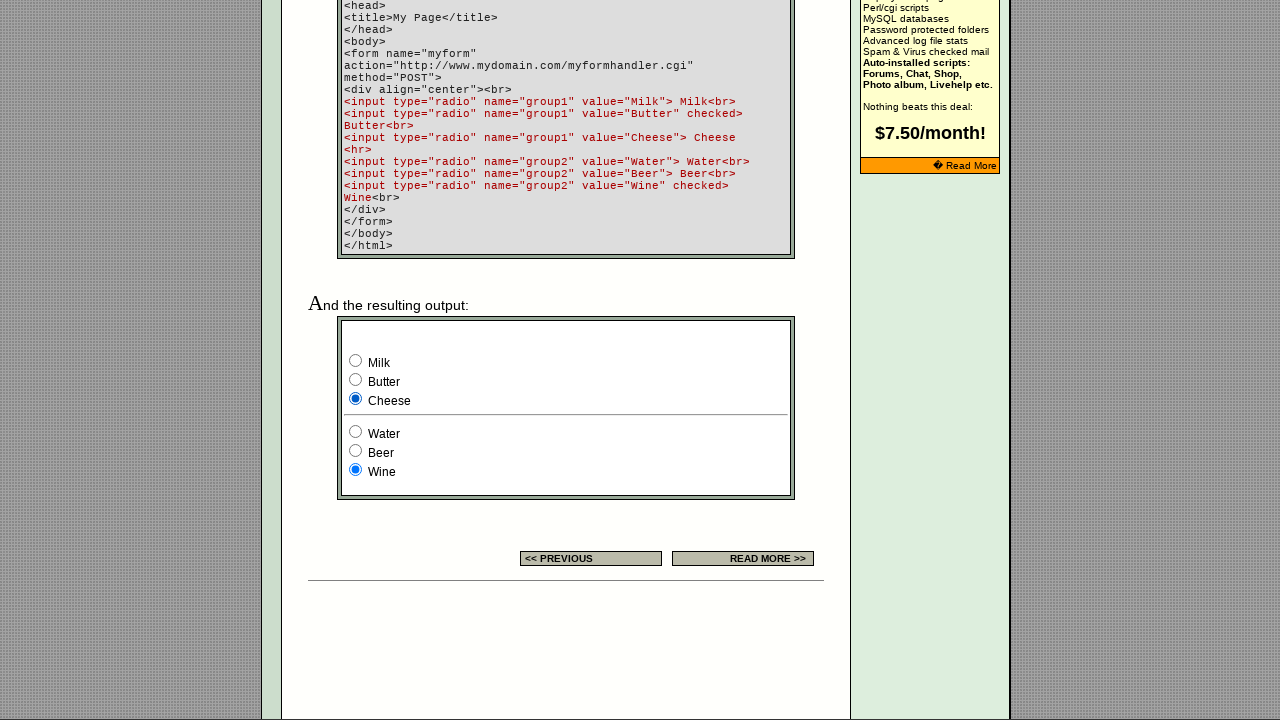